Tests the ability to select a checkbox by clicking on it if it's not already selected

Starting URL: https://the-internet.herokuapp.com/checkboxes

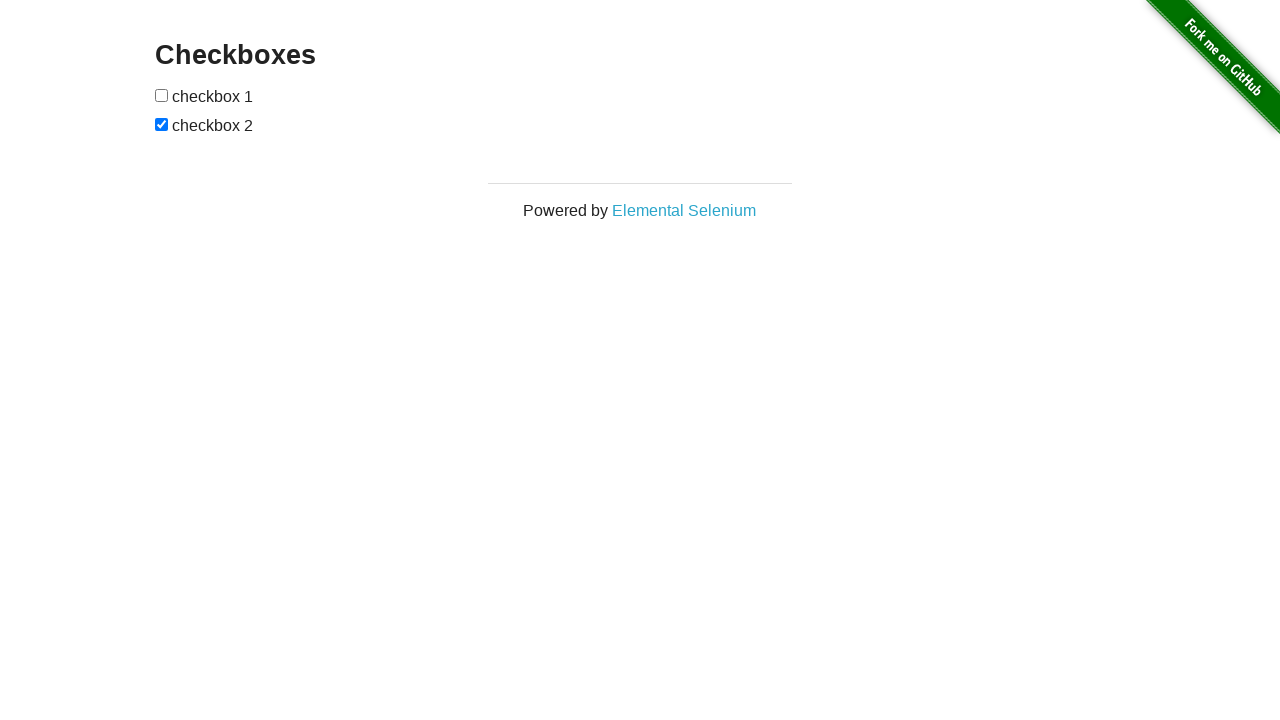

Located the first checkbox element
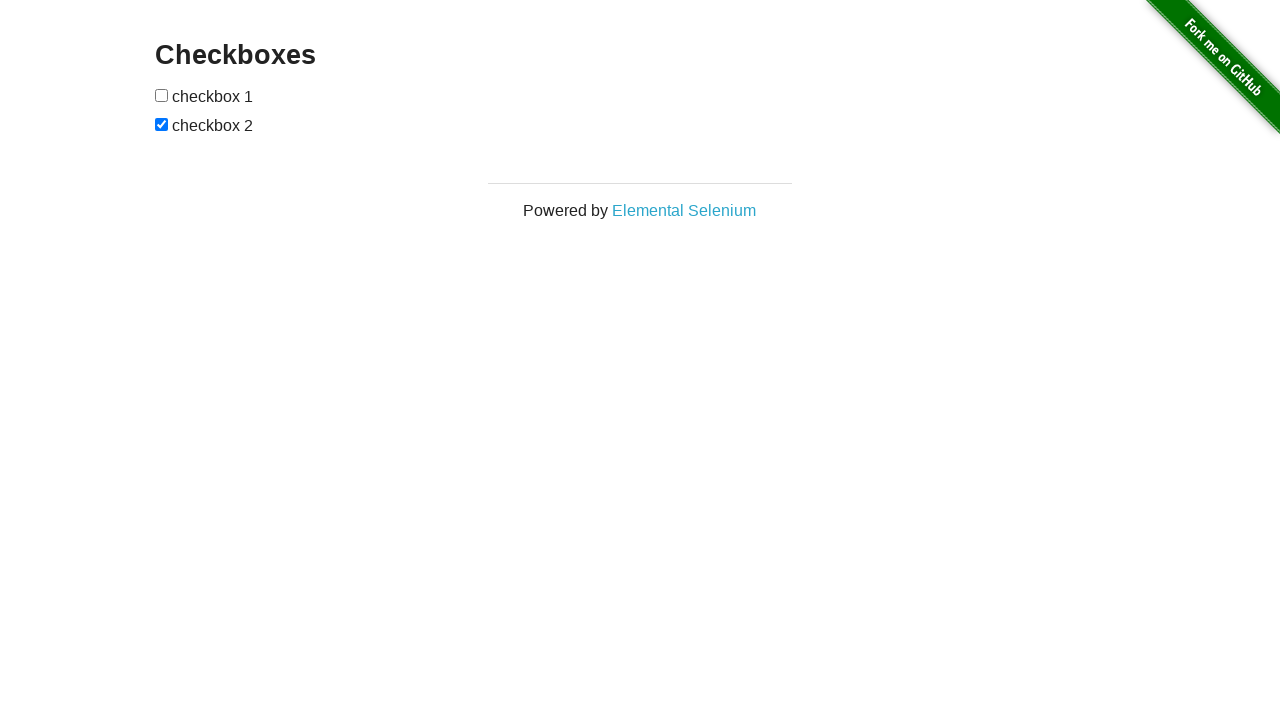

Verified checkbox is not currently selected
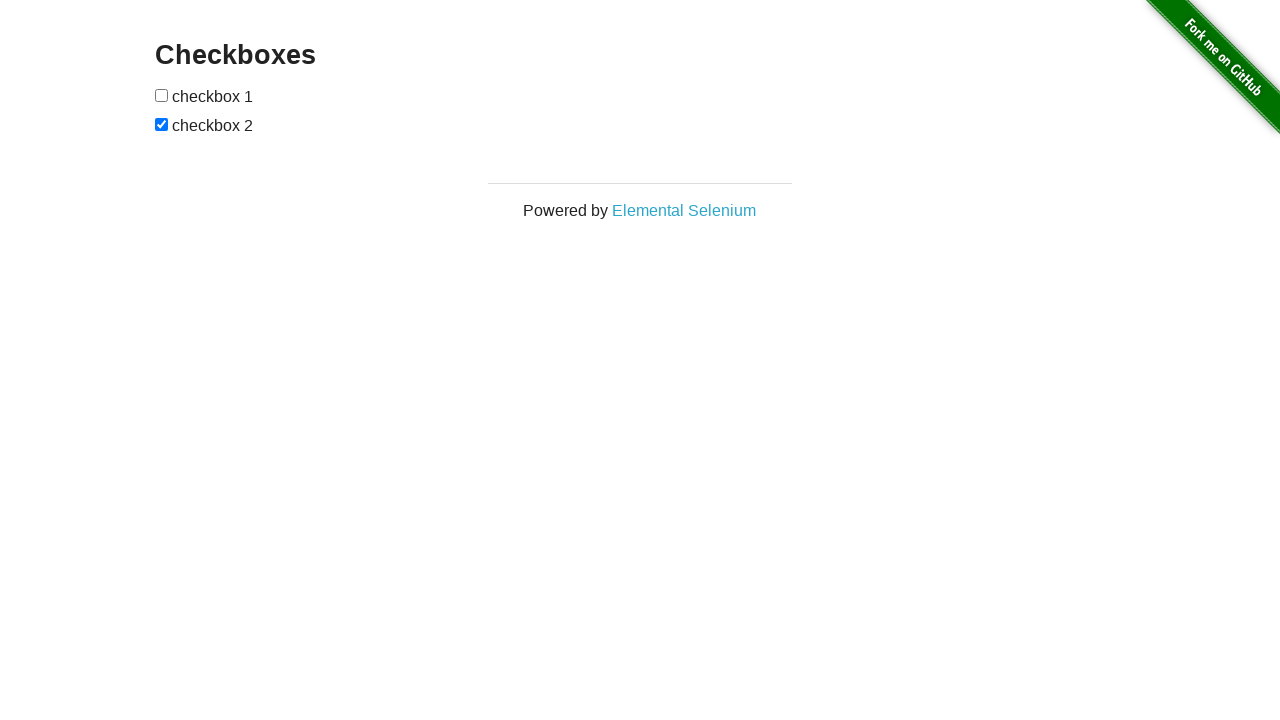

Clicked the checkbox to select it at (162, 95) on #checkboxes input:nth-child(1)
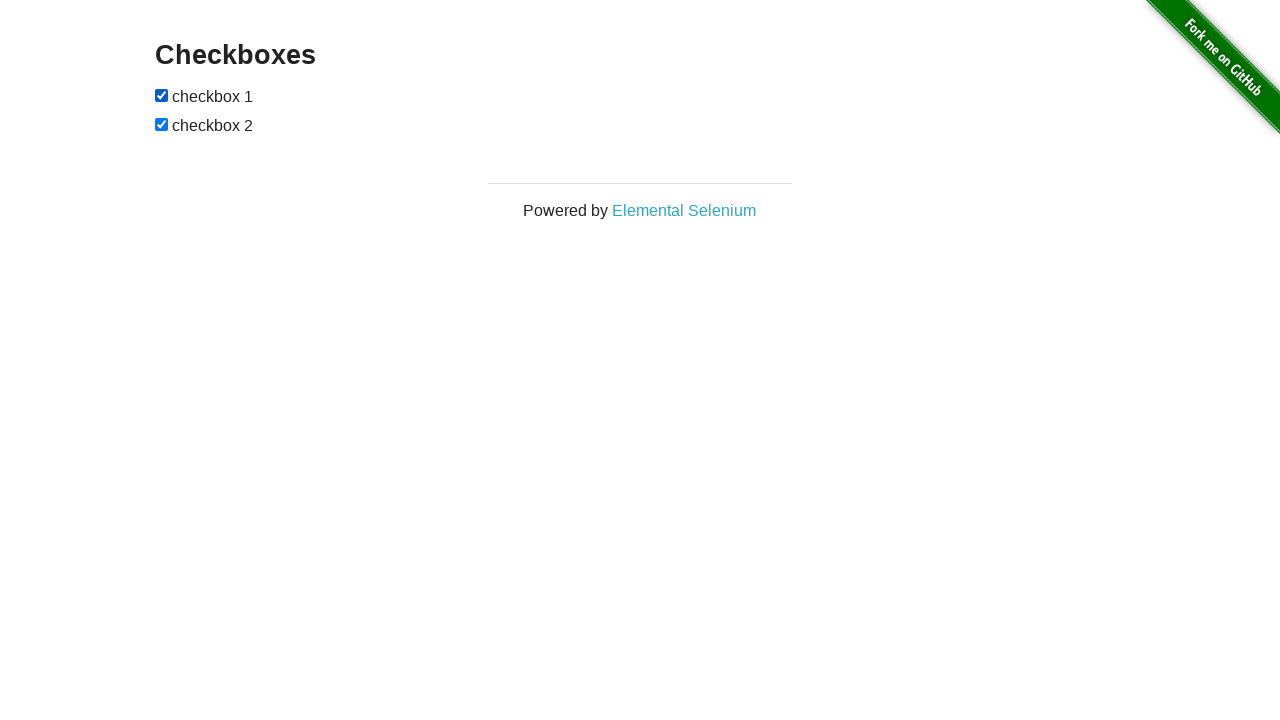

Asserted that the checkbox is now selected
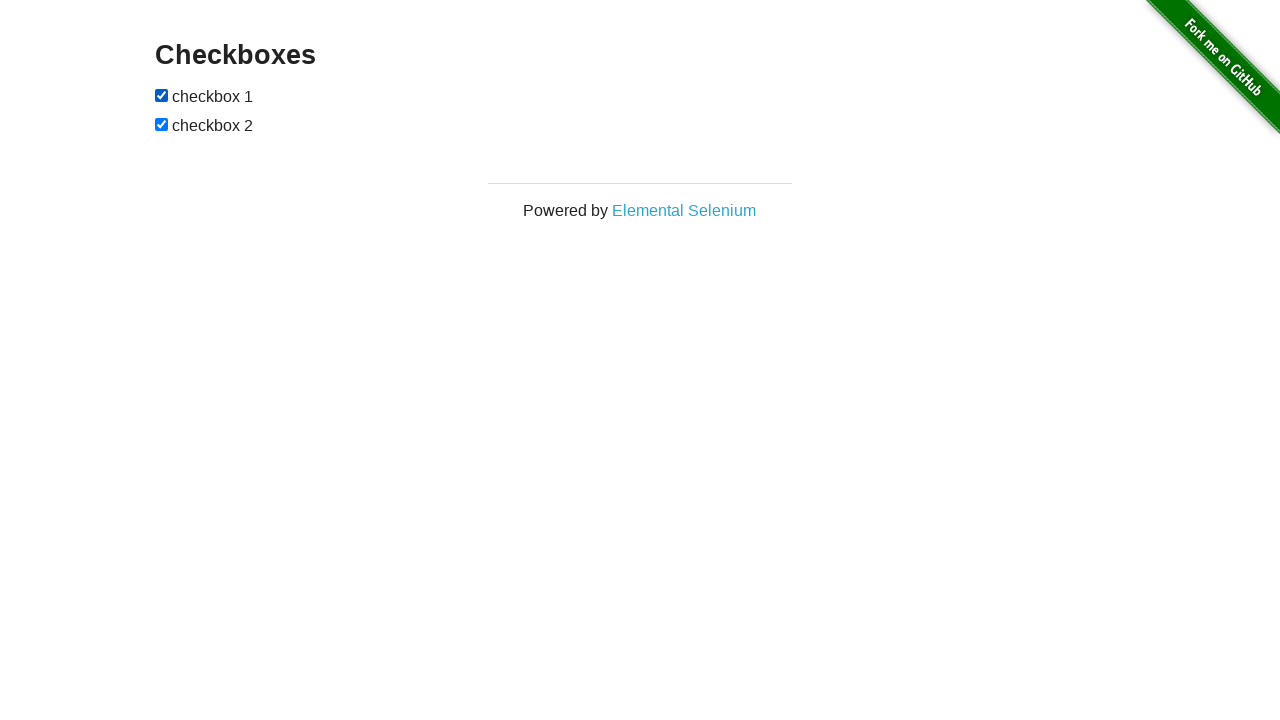

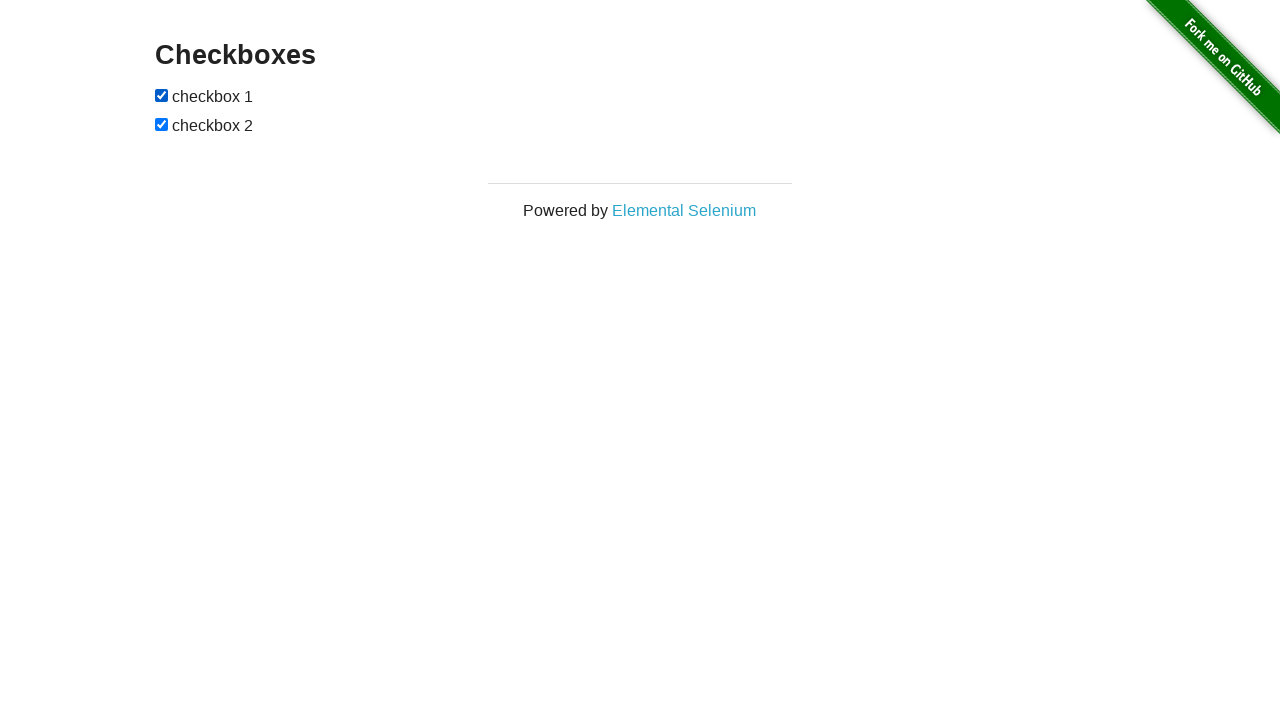